Navigates to the Hepsiburada e-commerce website homepage and verifies the page loads

Starting URL: https://www.hepsiburada.com

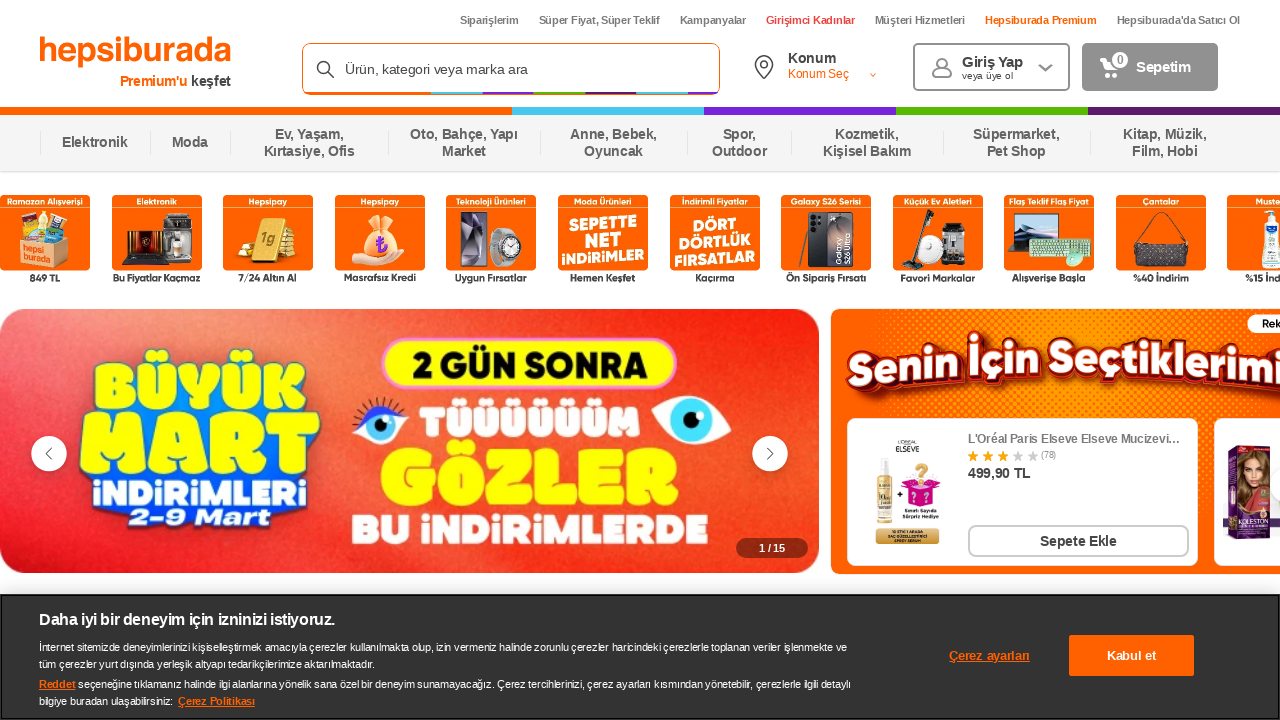

Waited for Hepsiburada homepage to load (DOM content loaded)
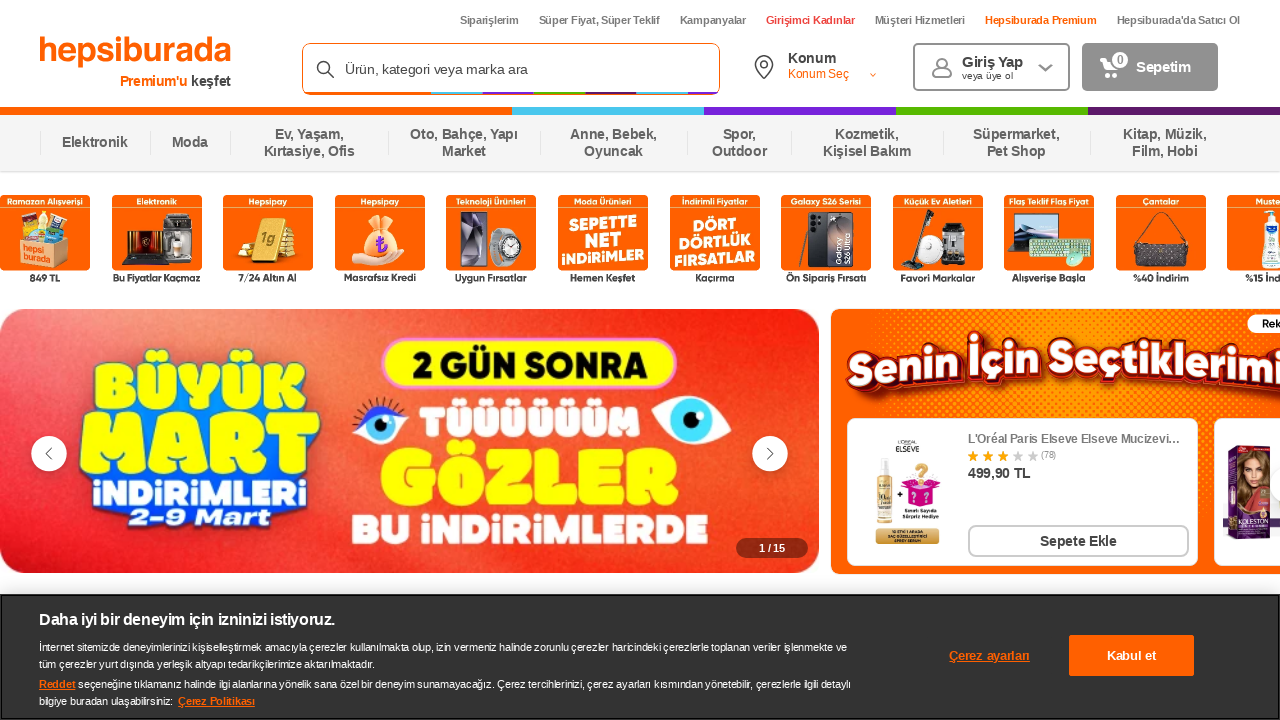

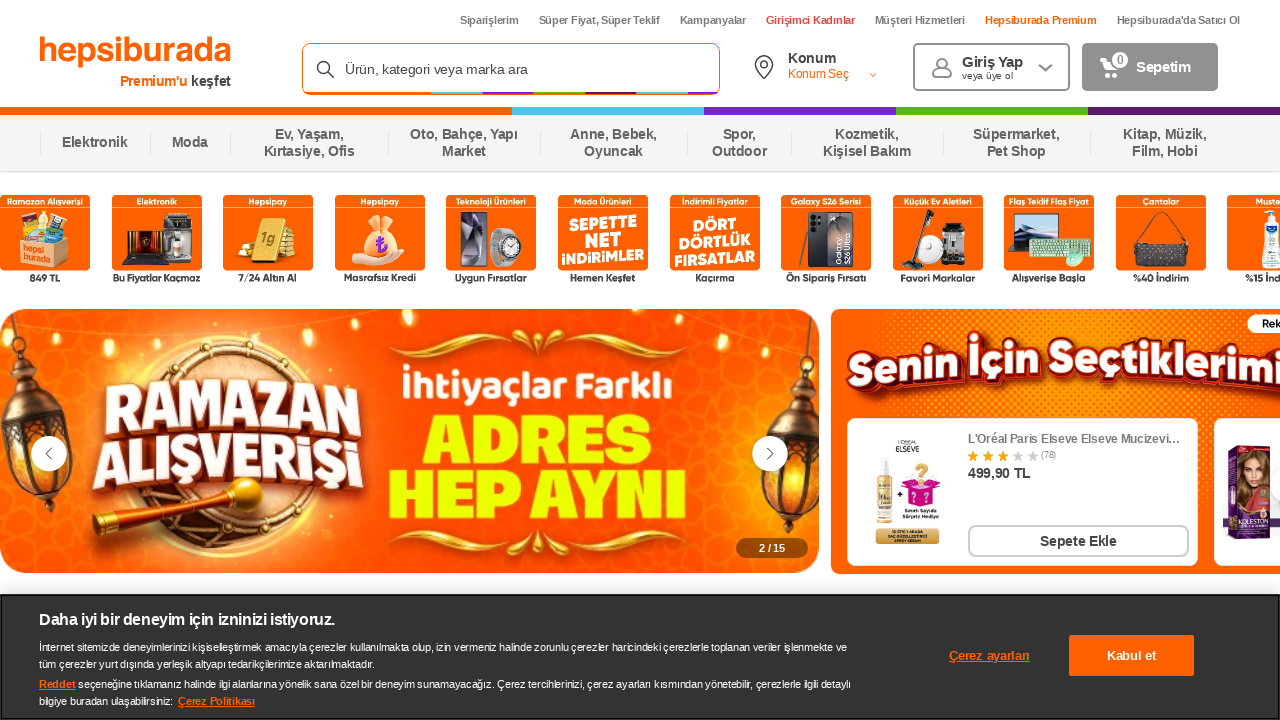